Tests A/B test opt-out by first visiting the main site, adding an opt-out cookie, then navigating to the A/B test page and verifying the opt-out is active.

Starting URL: http://the-internet.herokuapp.com

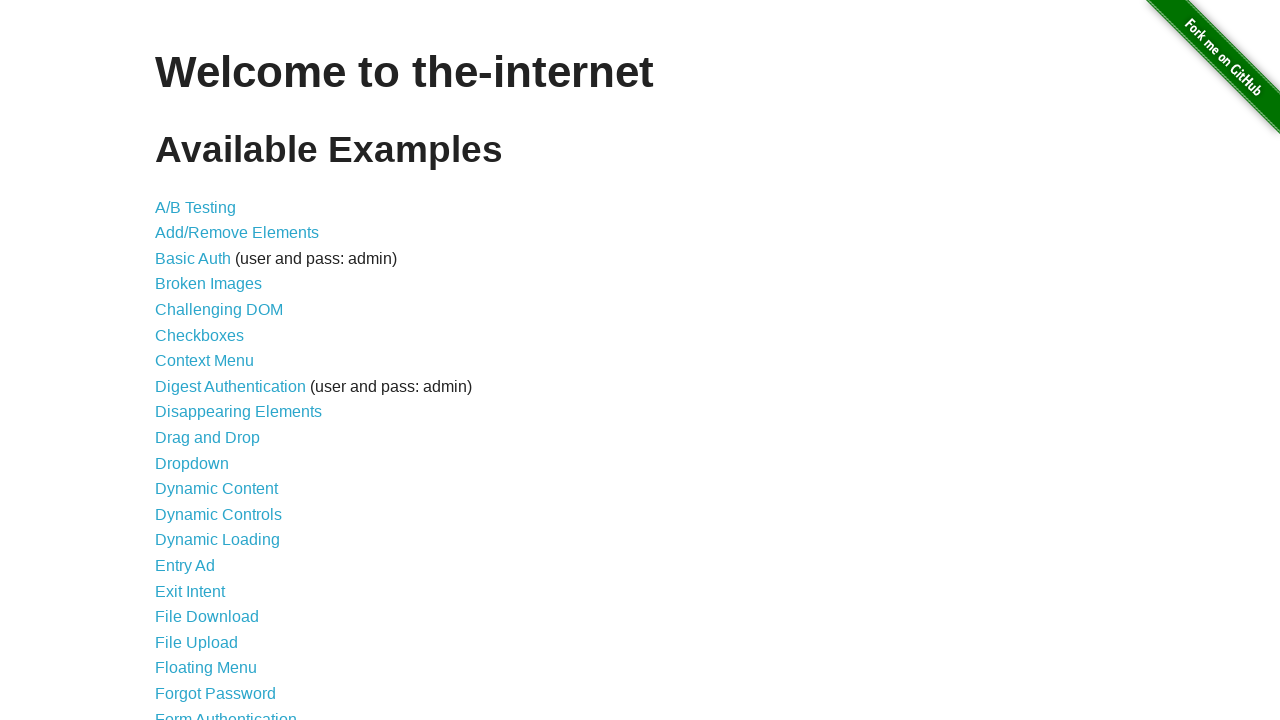

Added optimizelyOptOut cookie to context
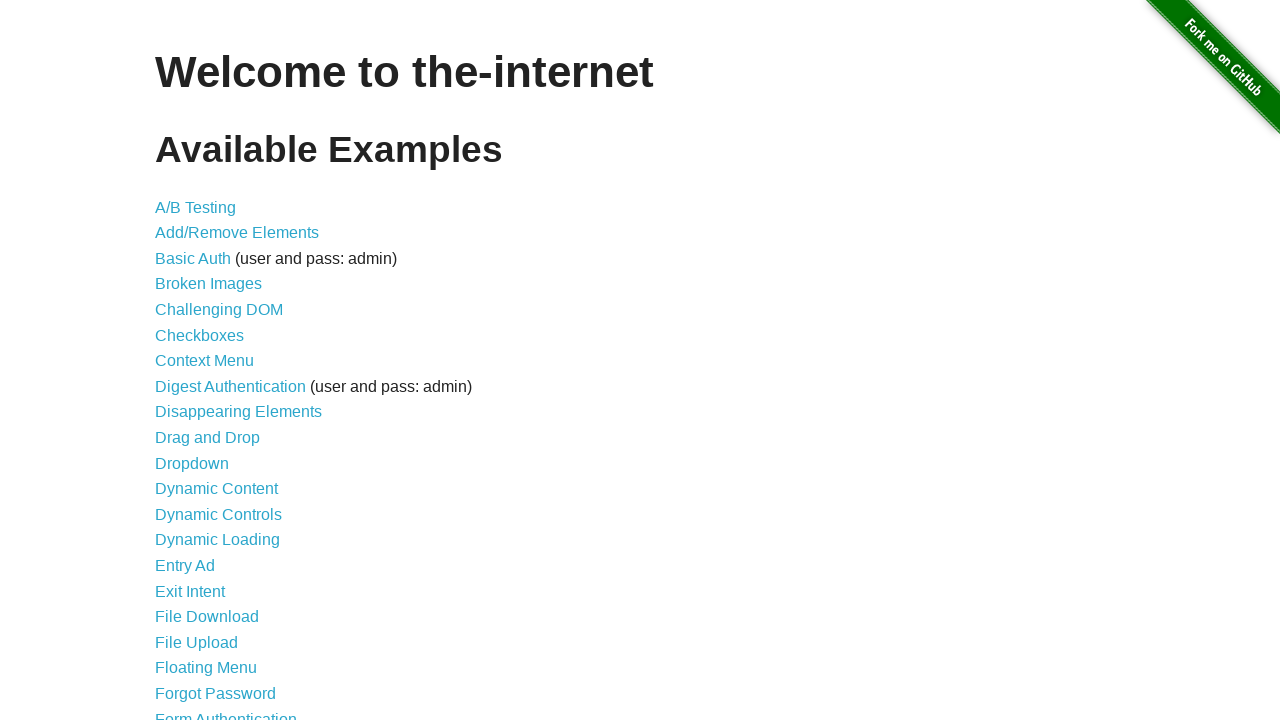

Navigated to A/B test page
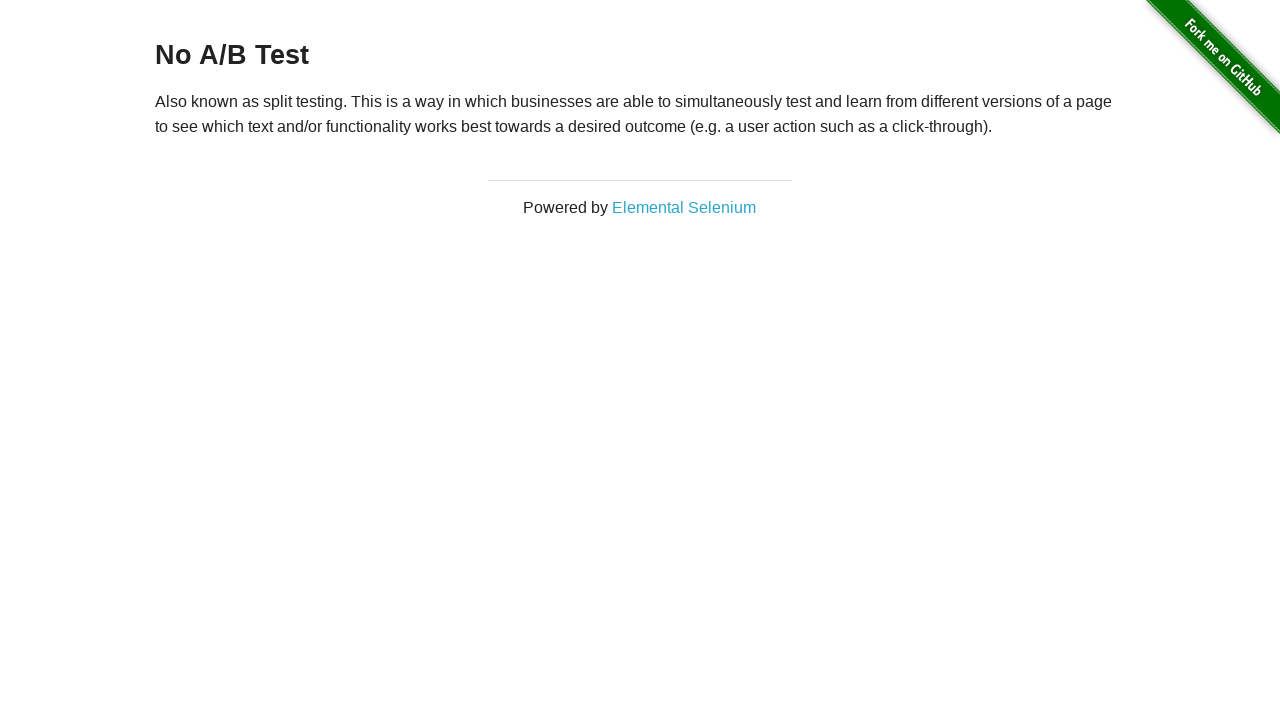

Retrieved heading text from page
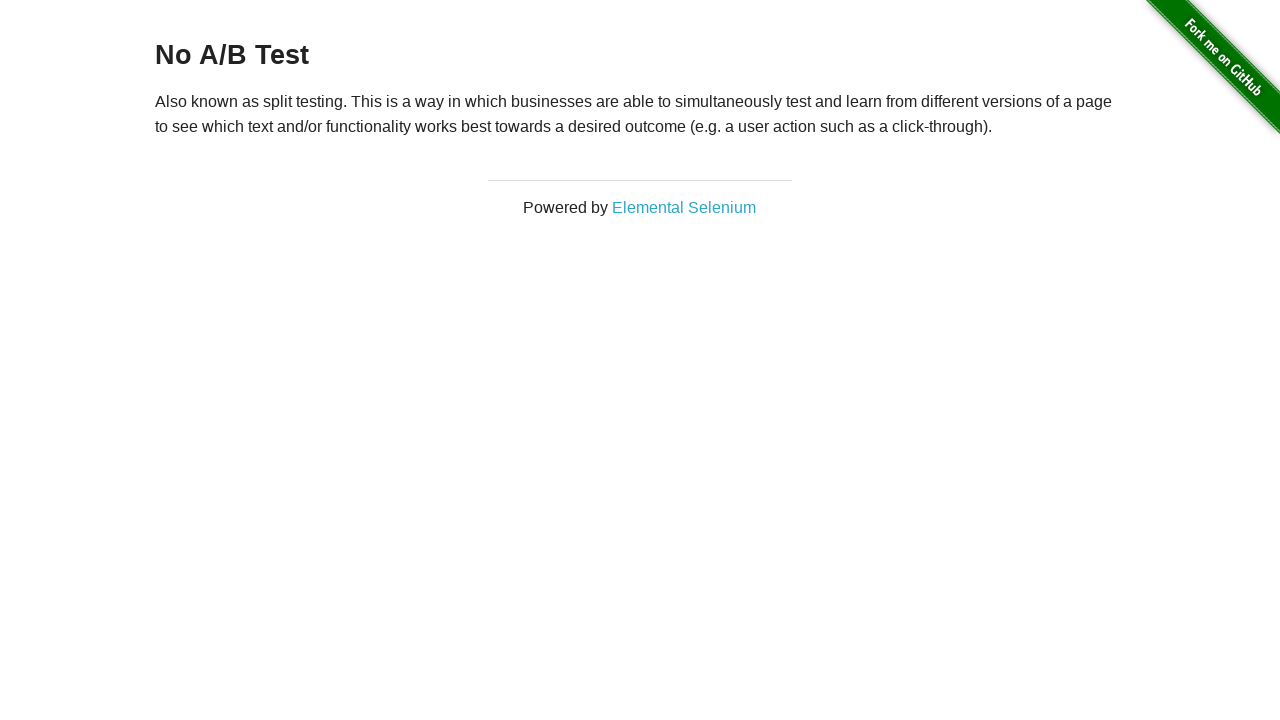

Verified heading confirms opt-out is active - 'No A/B Test' displayed
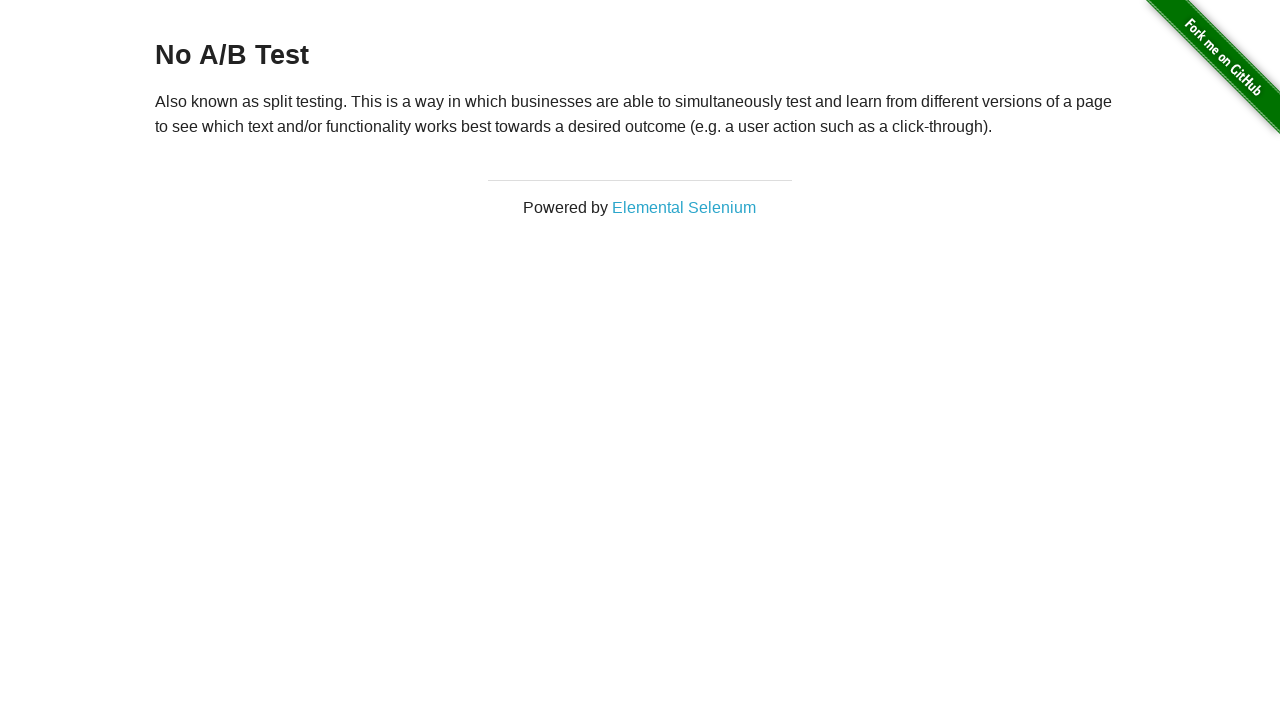

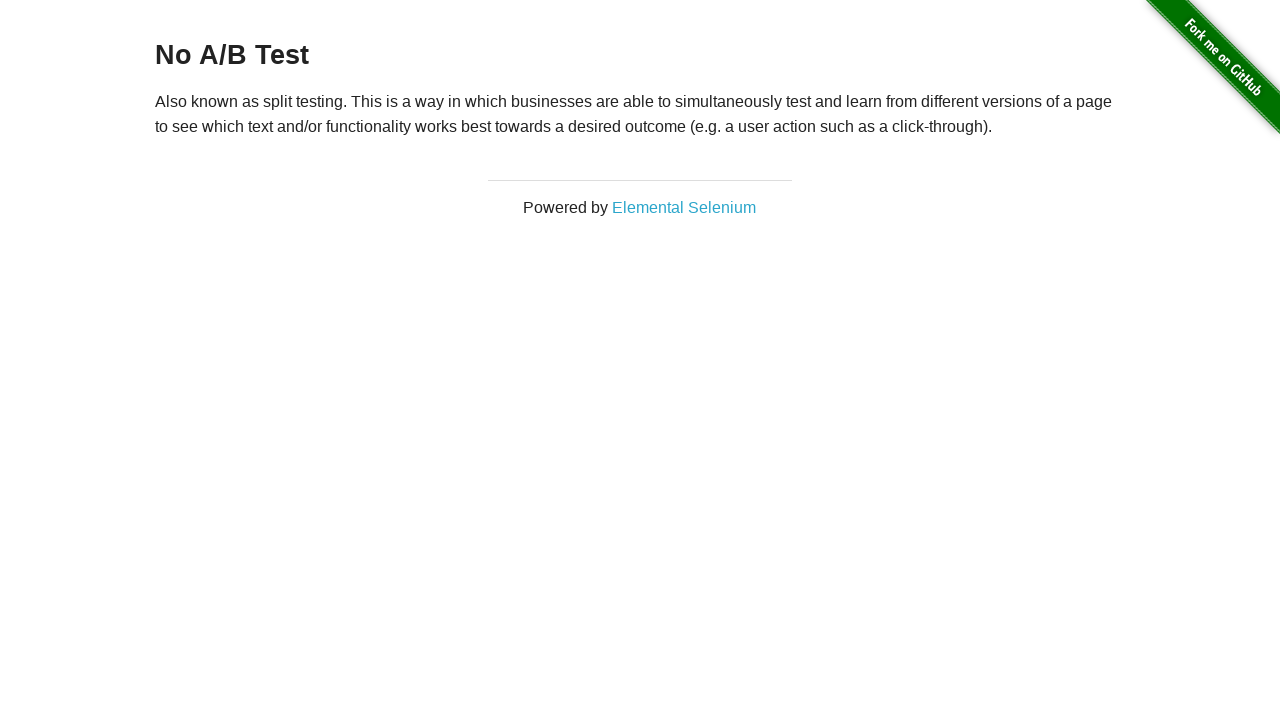